Tests dynamic dropdown functionality by selecting an origin airport (Bangalore - BLR) and a destination airport (Chennai - MAA) from dropdown menus on a flight booking practice page.

Starting URL: https://rahulshettyacademy.com/dropdownsPractise/

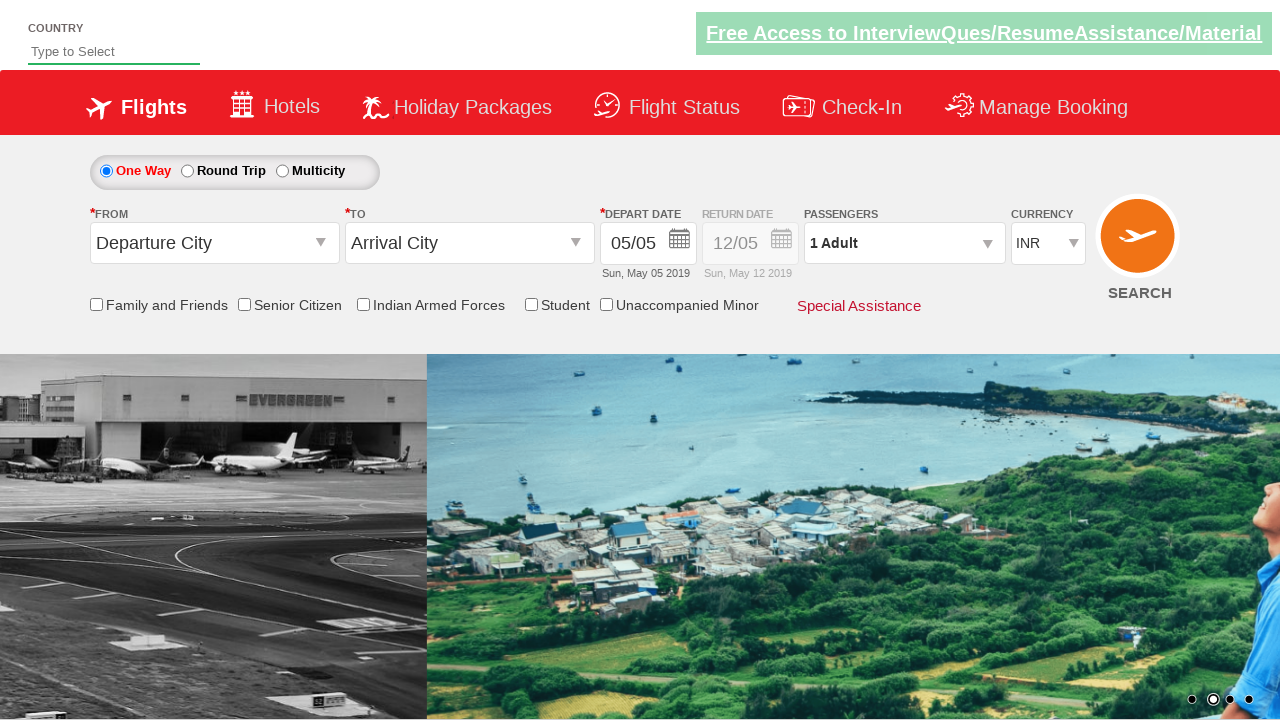

Clicked origin station dropdown to open it at (323, 244) on #ctl00_mainContent_ddl_originStation1_CTXTaction
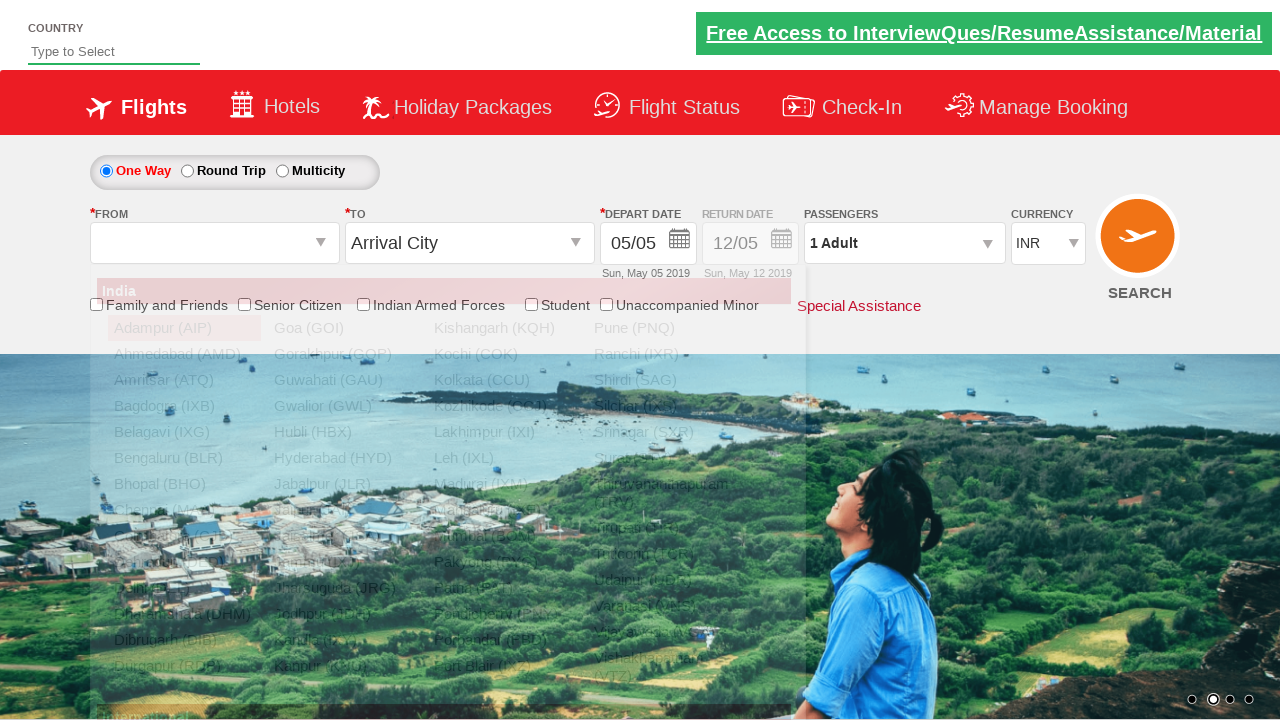

Selected Bangalore (BLR) as origin airport at (184, 458) on a[value='BLR']
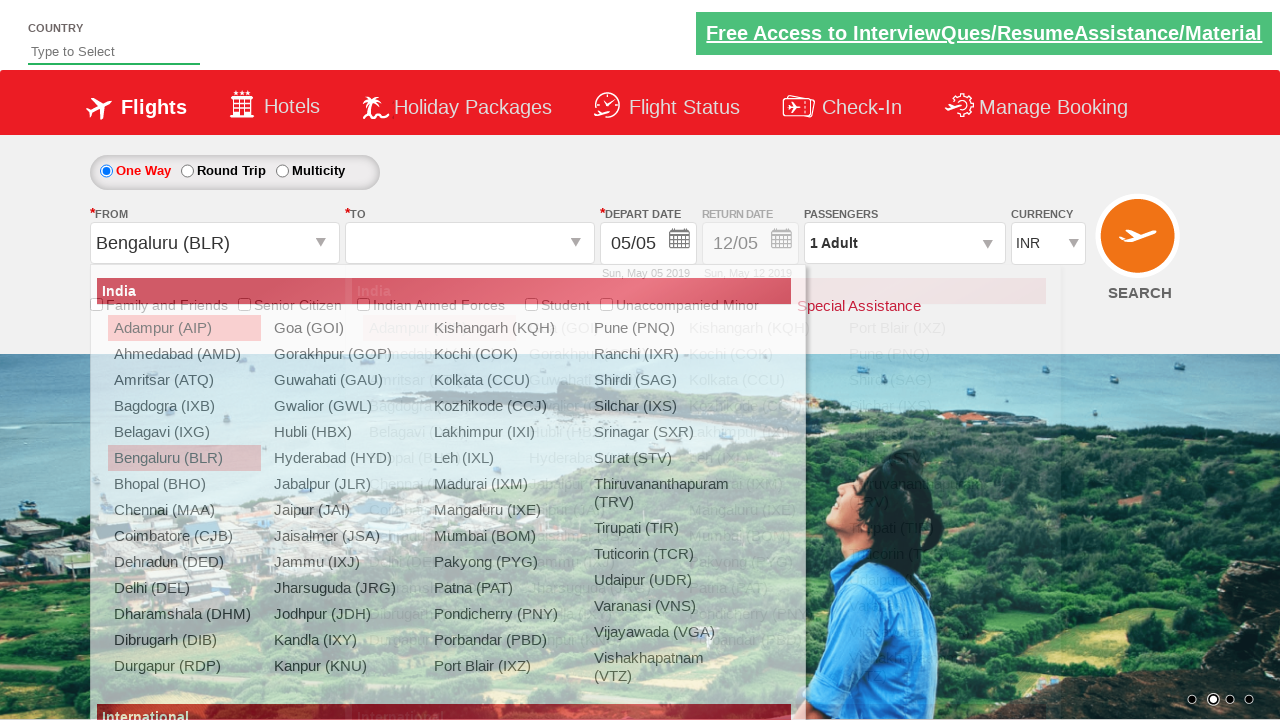

Waited for destination dropdown to be ready
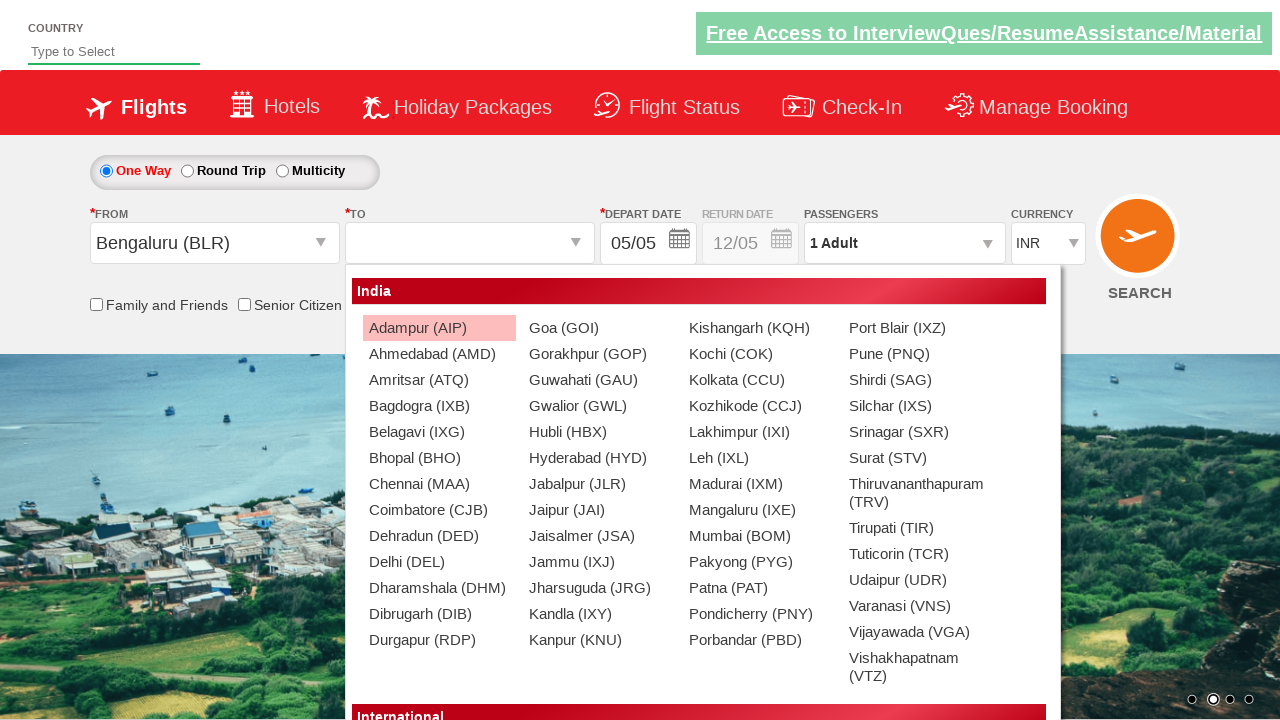

Selected Chennai (MAA) as destination airport at (439, 484) on xpath=//a[@value='MAA'] >> nth=1
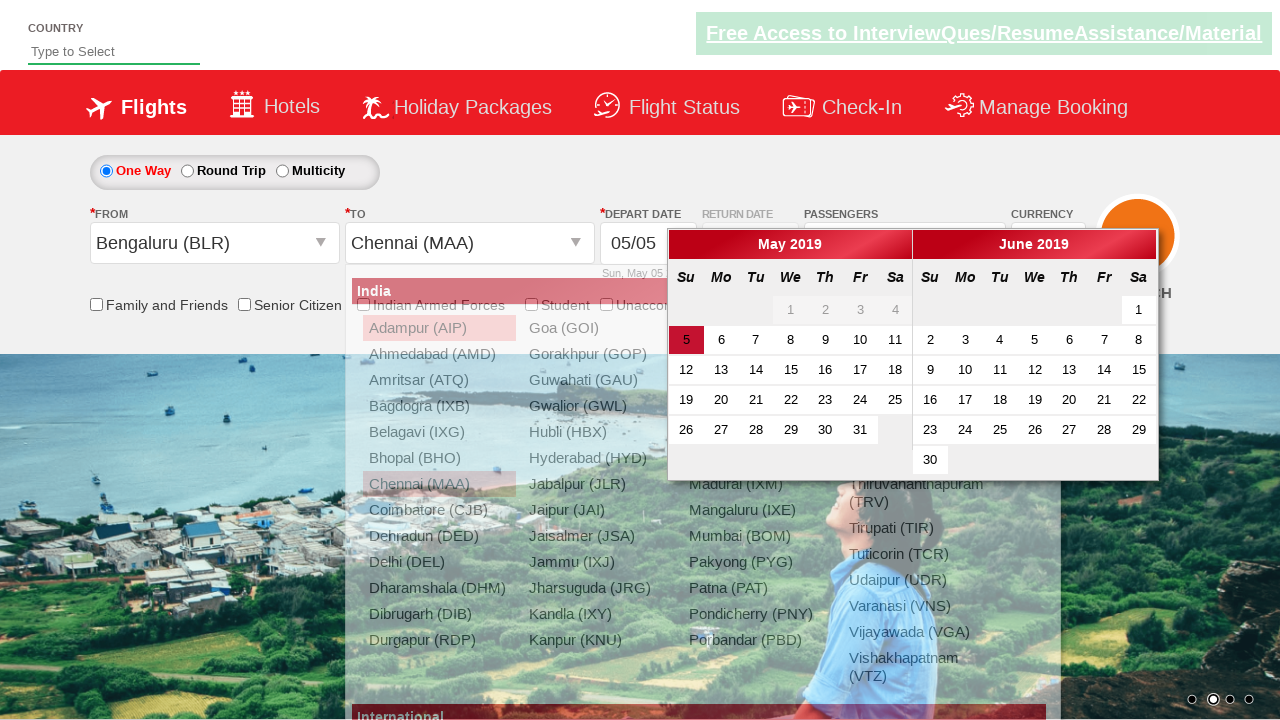

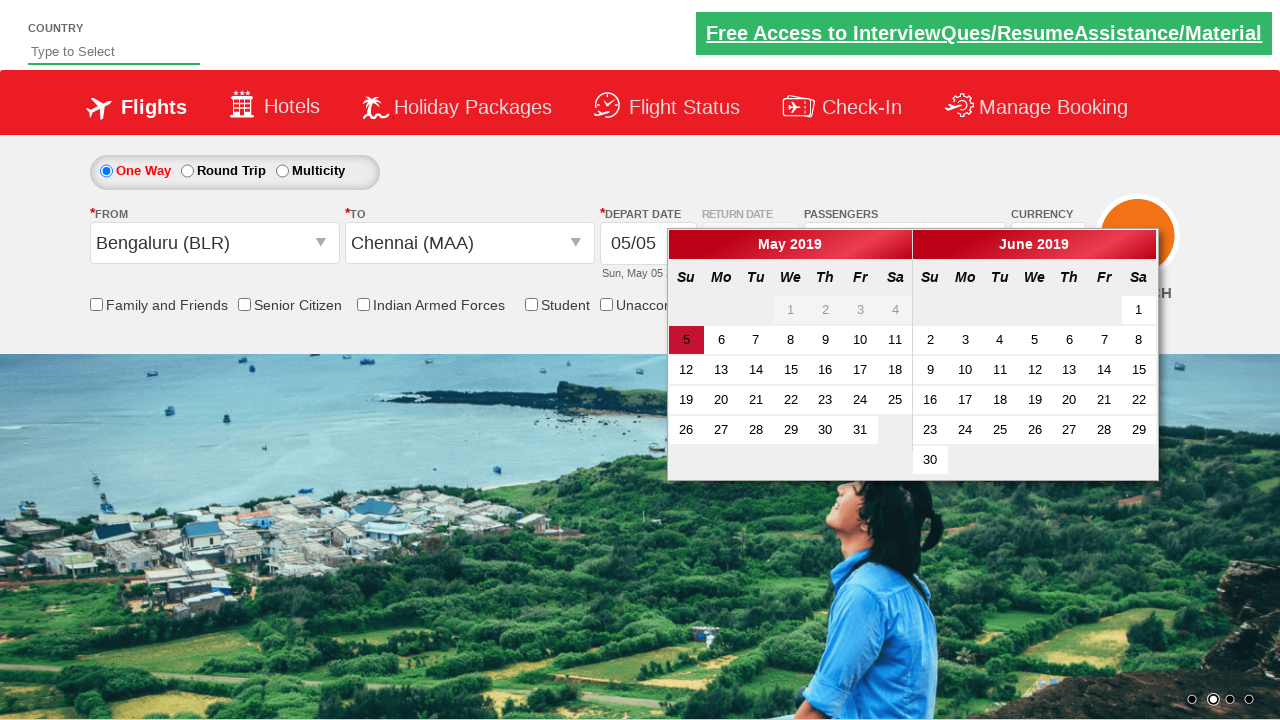